Tests that a todo item is removed when edited to an empty string

Starting URL: https://demo.playwright.dev/todomvc

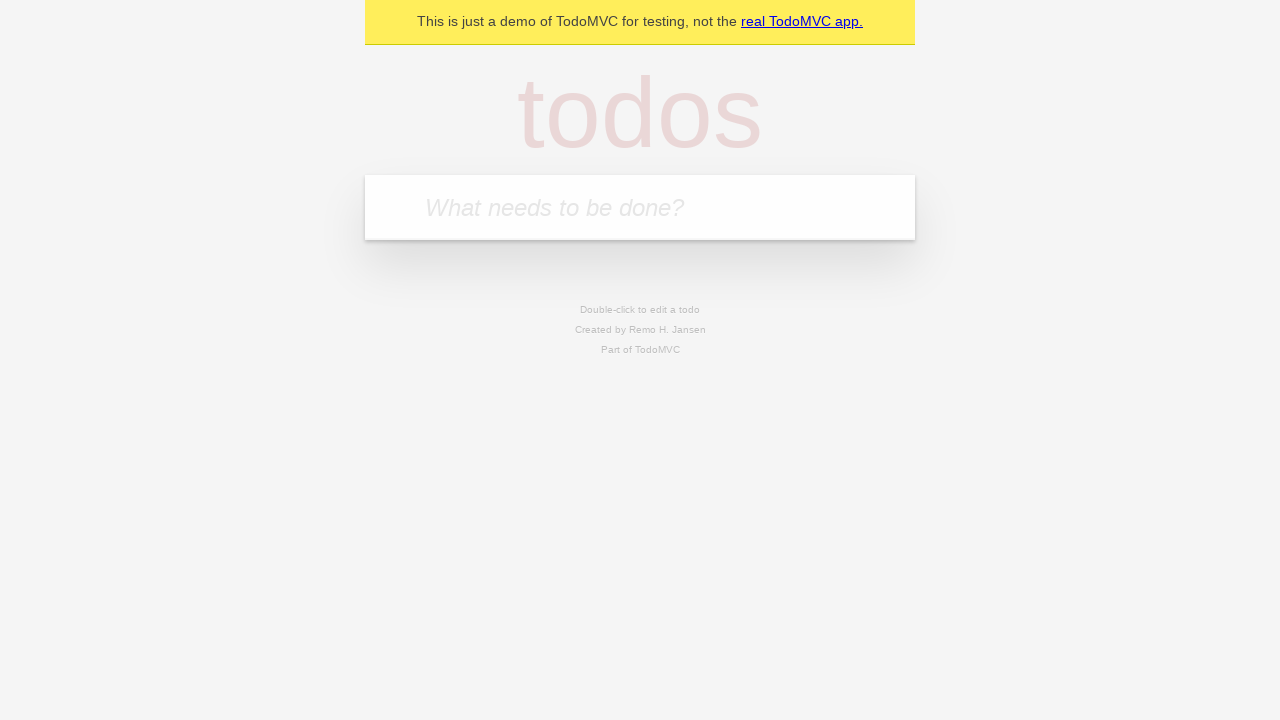

Located the 'What needs to be done?' input field
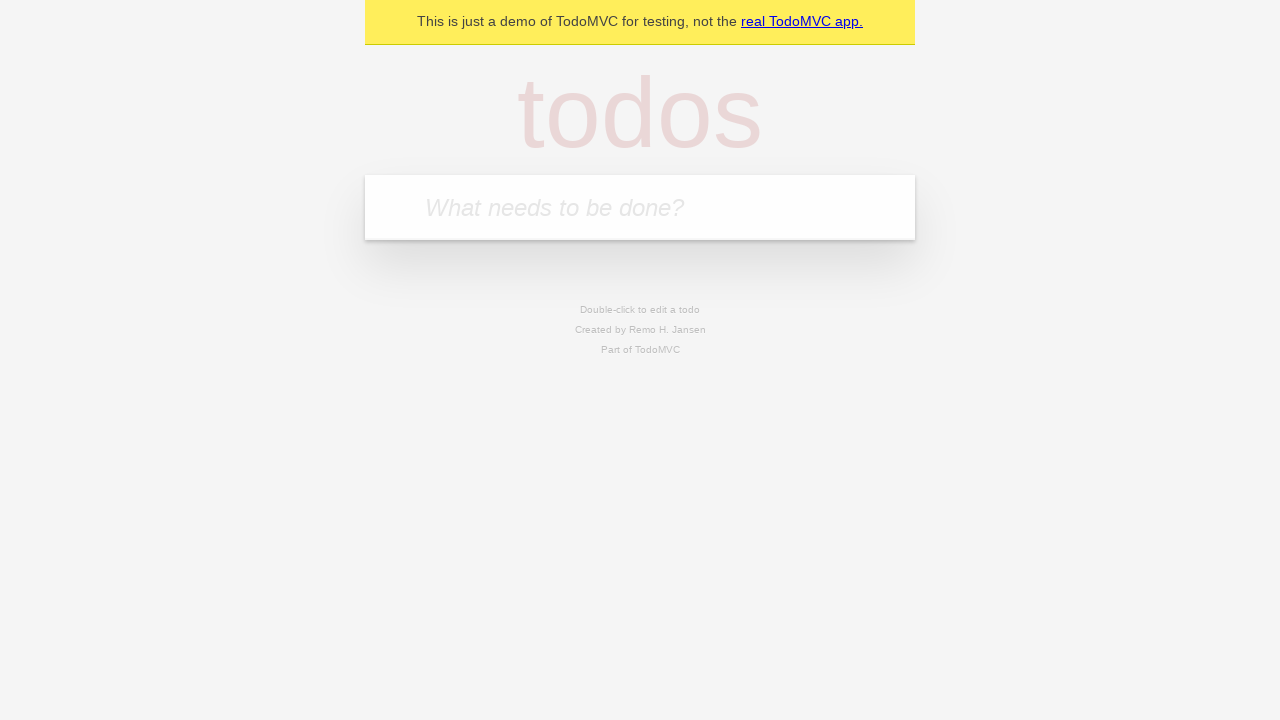

Filled input with todo item: 'buy some cheese' on internal:attr=[placeholder="What needs to be done?"i]
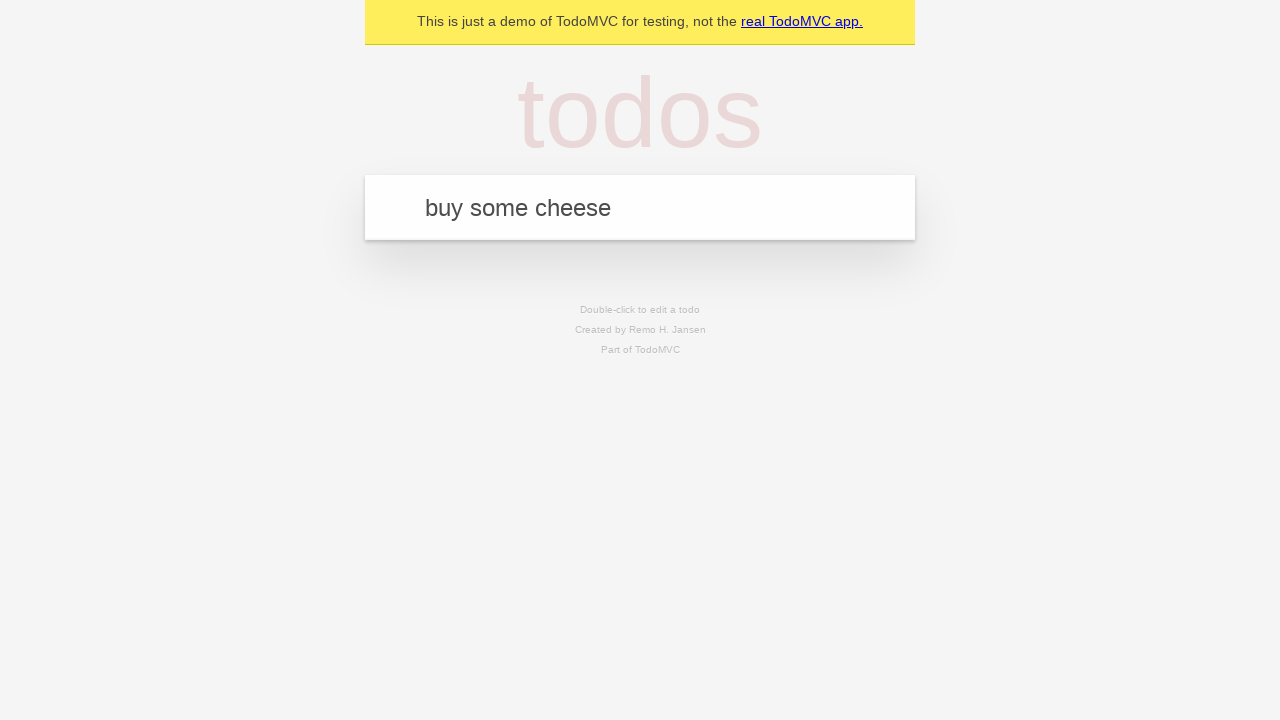

Pressed Enter to create todo item: 'buy some cheese' on internal:attr=[placeholder="What needs to be done?"i]
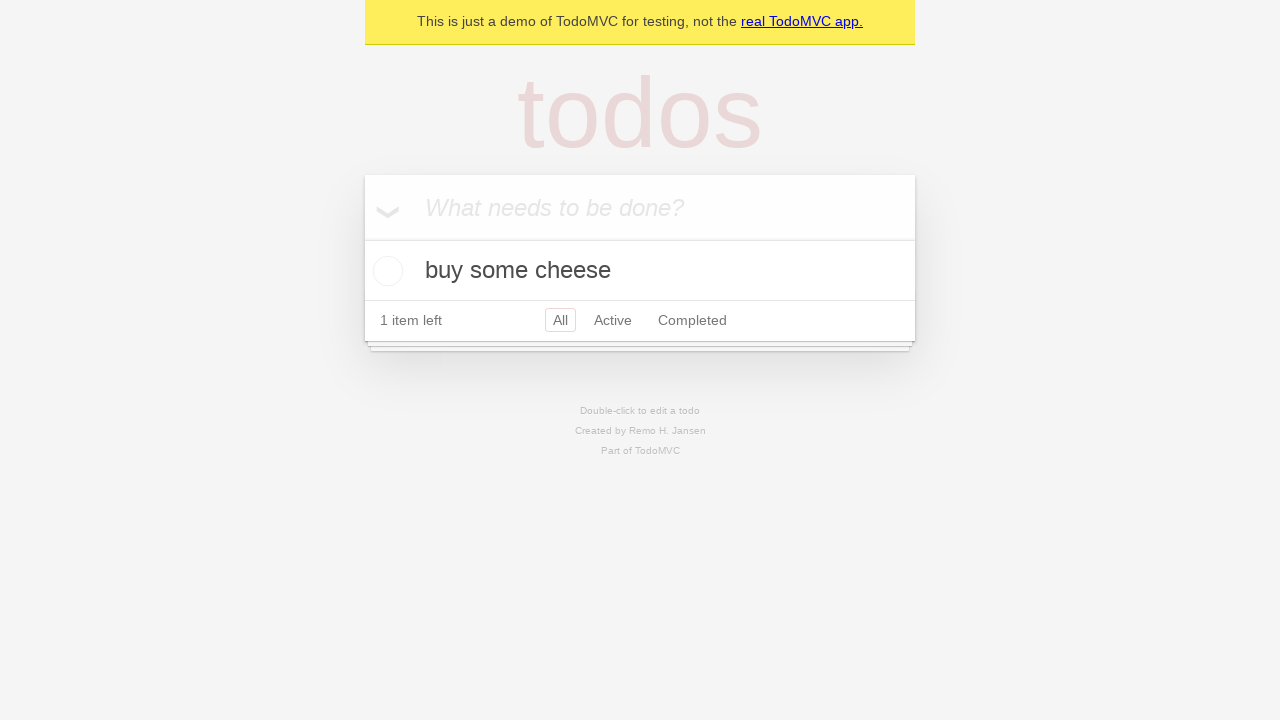

Filled input with todo item: 'feed the cat' on internal:attr=[placeholder="What needs to be done?"i]
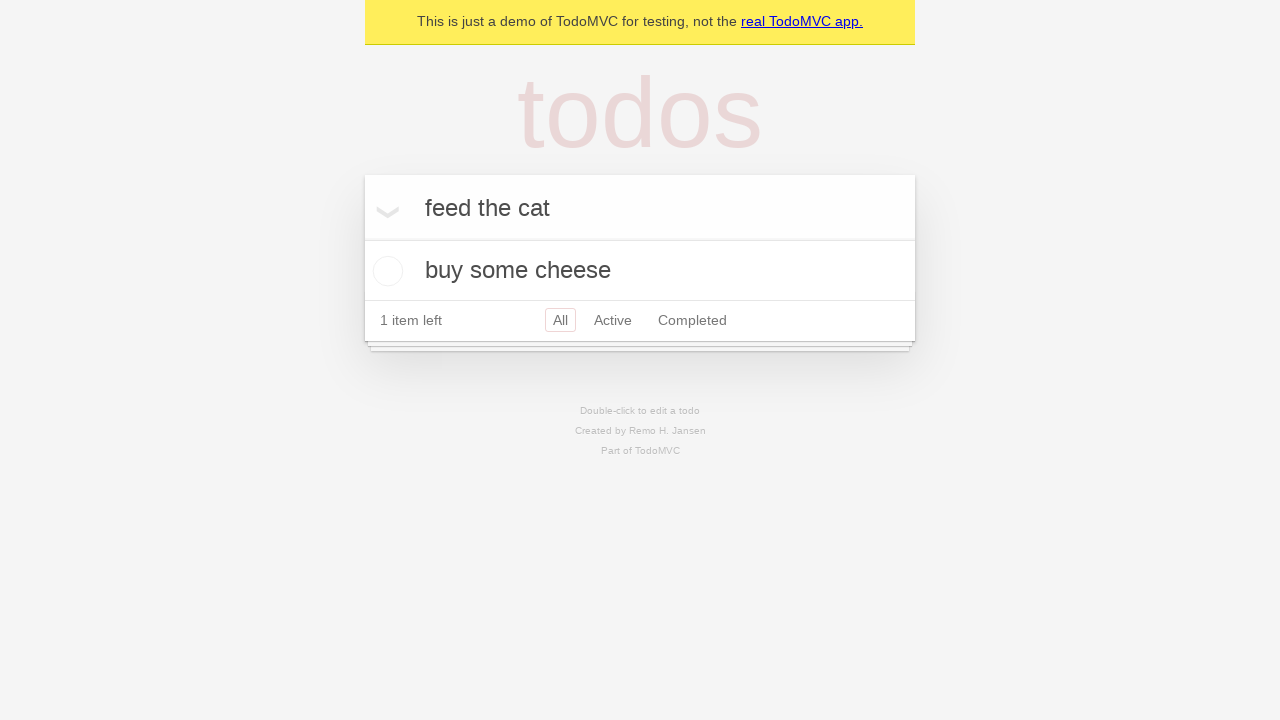

Pressed Enter to create todo item: 'feed the cat' on internal:attr=[placeholder="What needs to be done?"i]
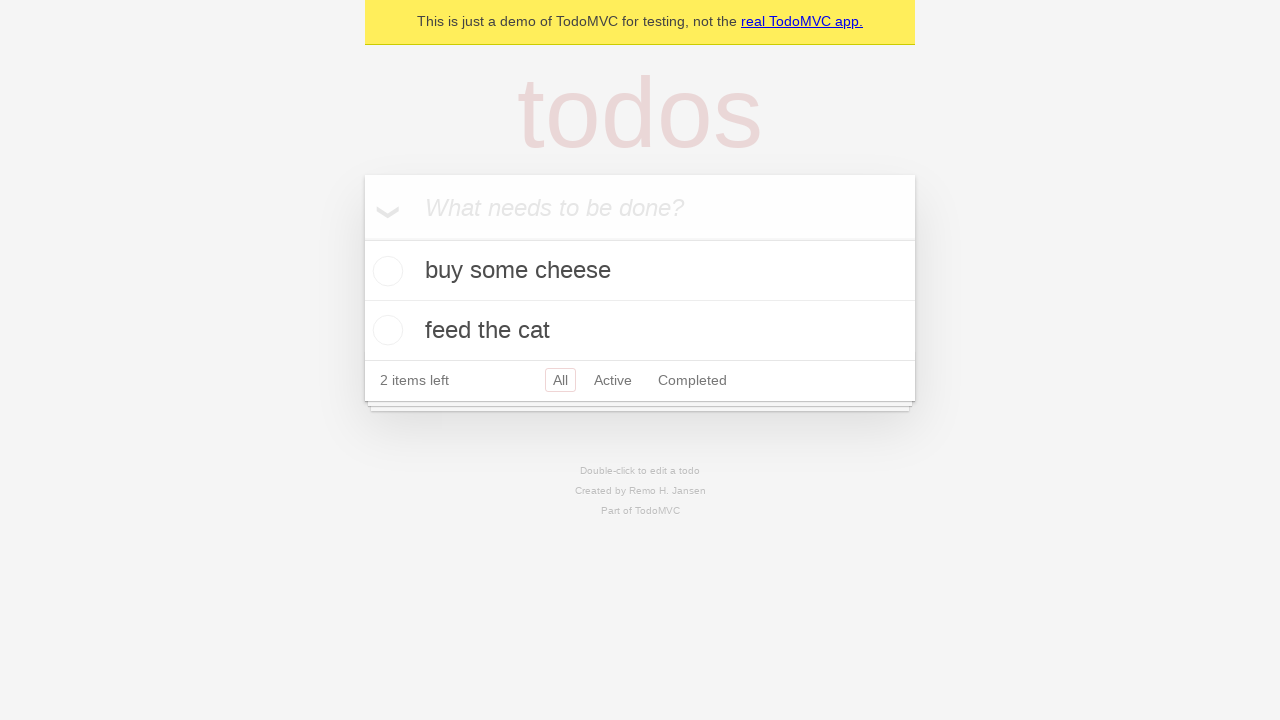

Filled input with todo item: 'book a doctors appointment' on internal:attr=[placeholder="What needs to be done?"i]
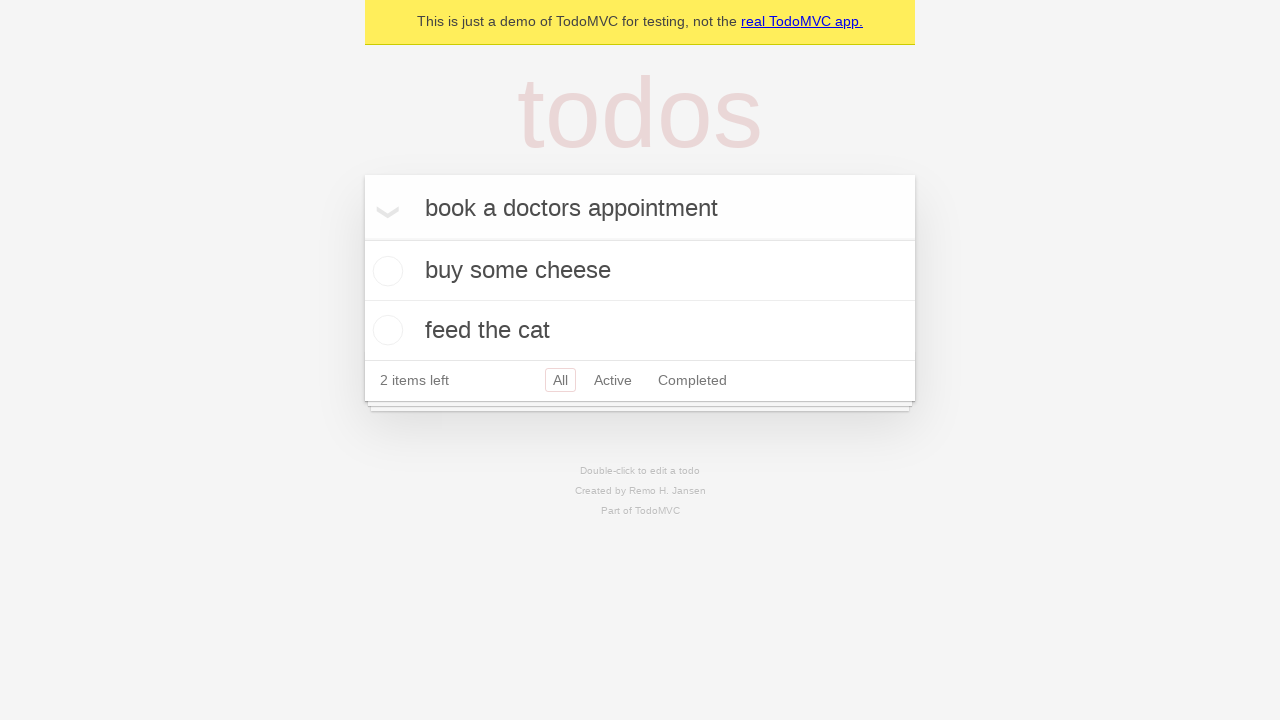

Pressed Enter to create todo item: 'book a doctors appointment' on internal:attr=[placeholder="What needs to be done?"i]
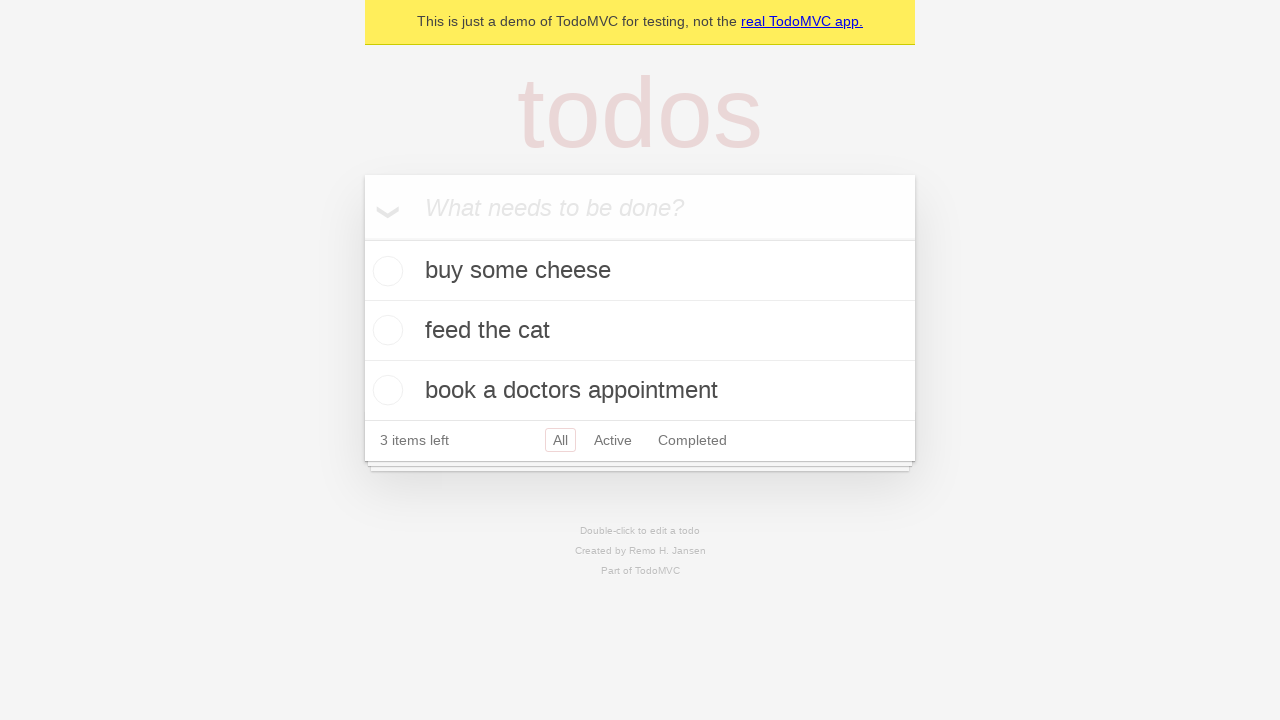

Verified all 3 todo items are displayed
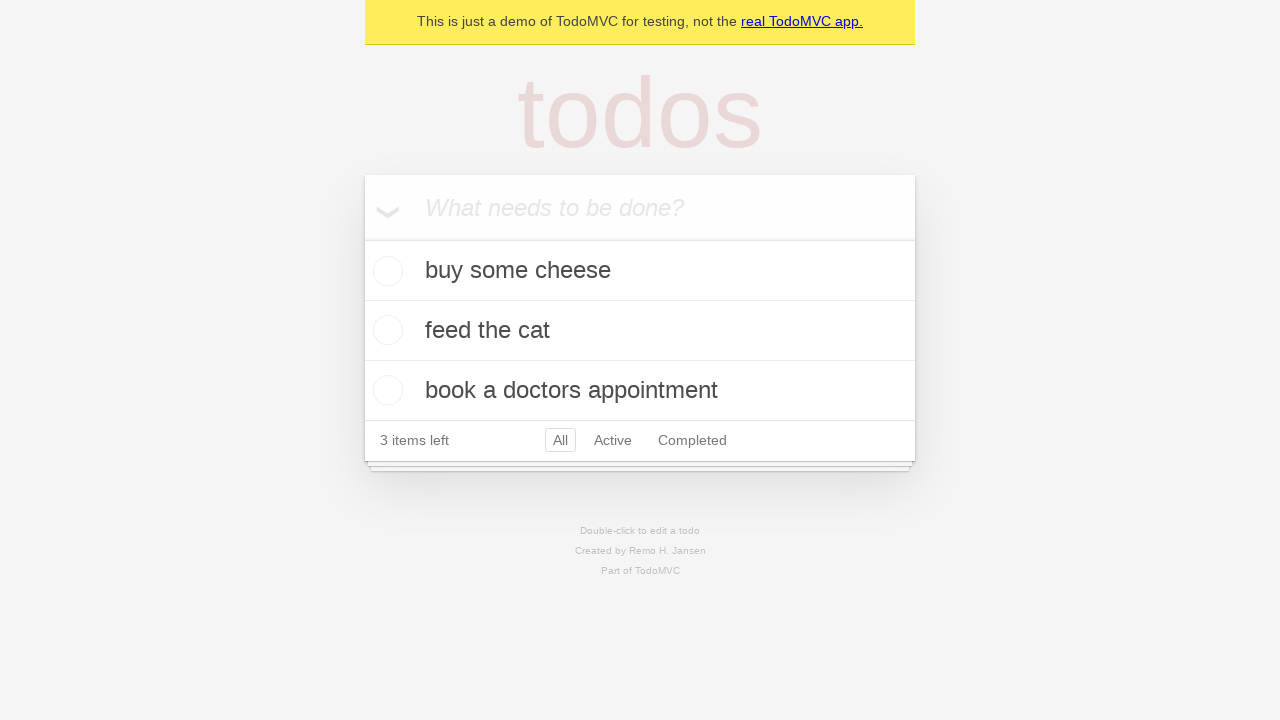

Located all todo items
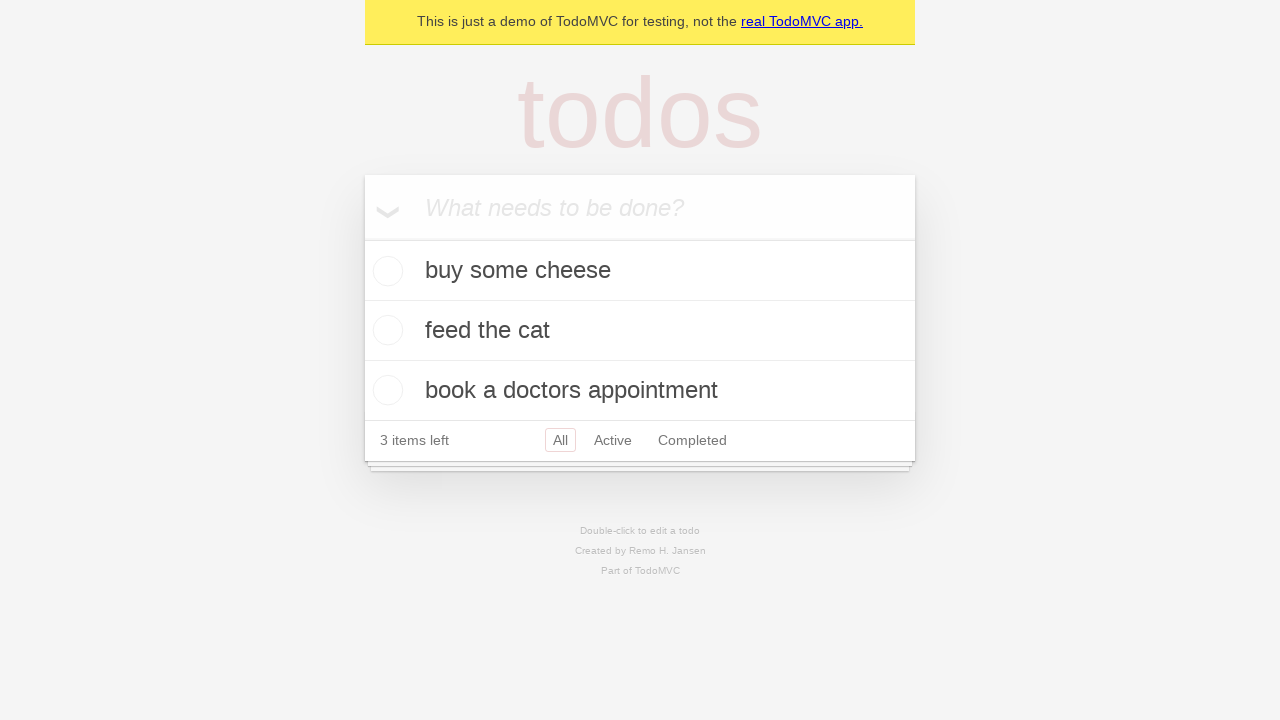

Double-clicked on the second todo item to enter edit mode at (640, 331) on internal:testid=[data-testid="todo-item"s] >> nth=1
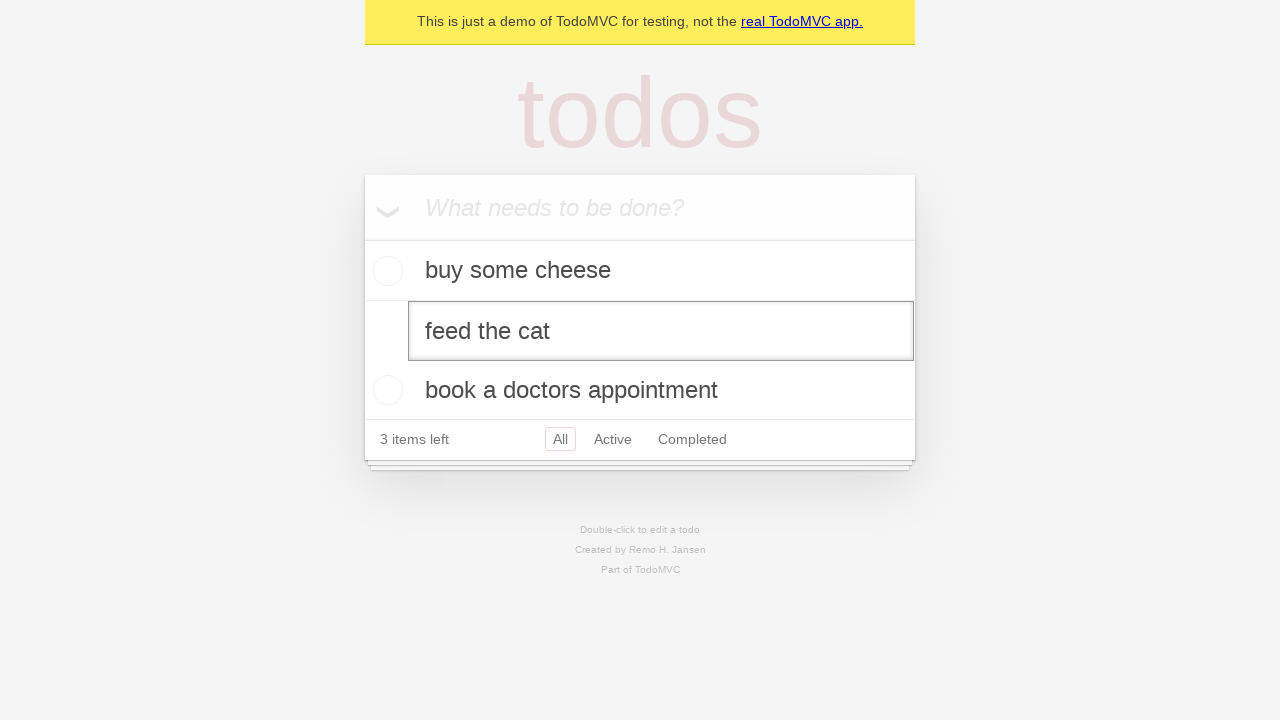

Cleared the edit field by filling with empty string on internal:testid=[data-testid="todo-item"s] >> nth=1 >> internal:role=textbox[nam
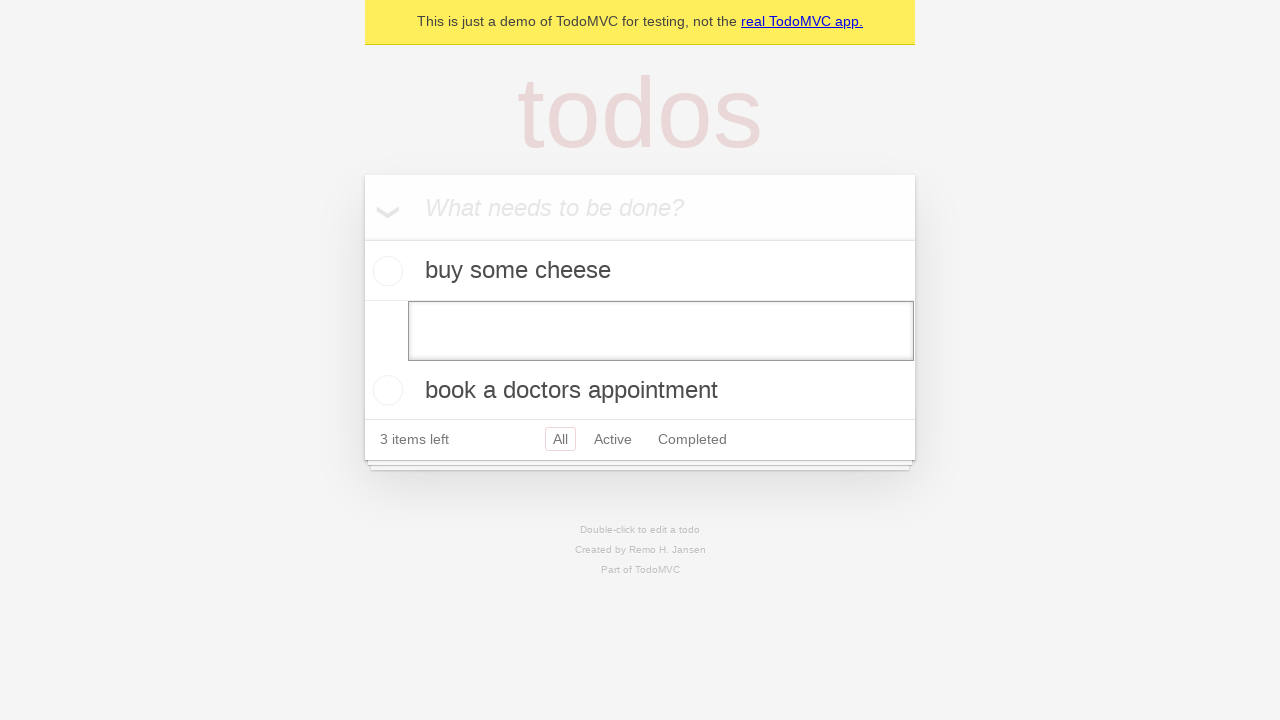

Pressed Enter to confirm the empty edit on internal:testid=[data-testid="todo-item"s] >> nth=1 >> internal:role=textbox[nam
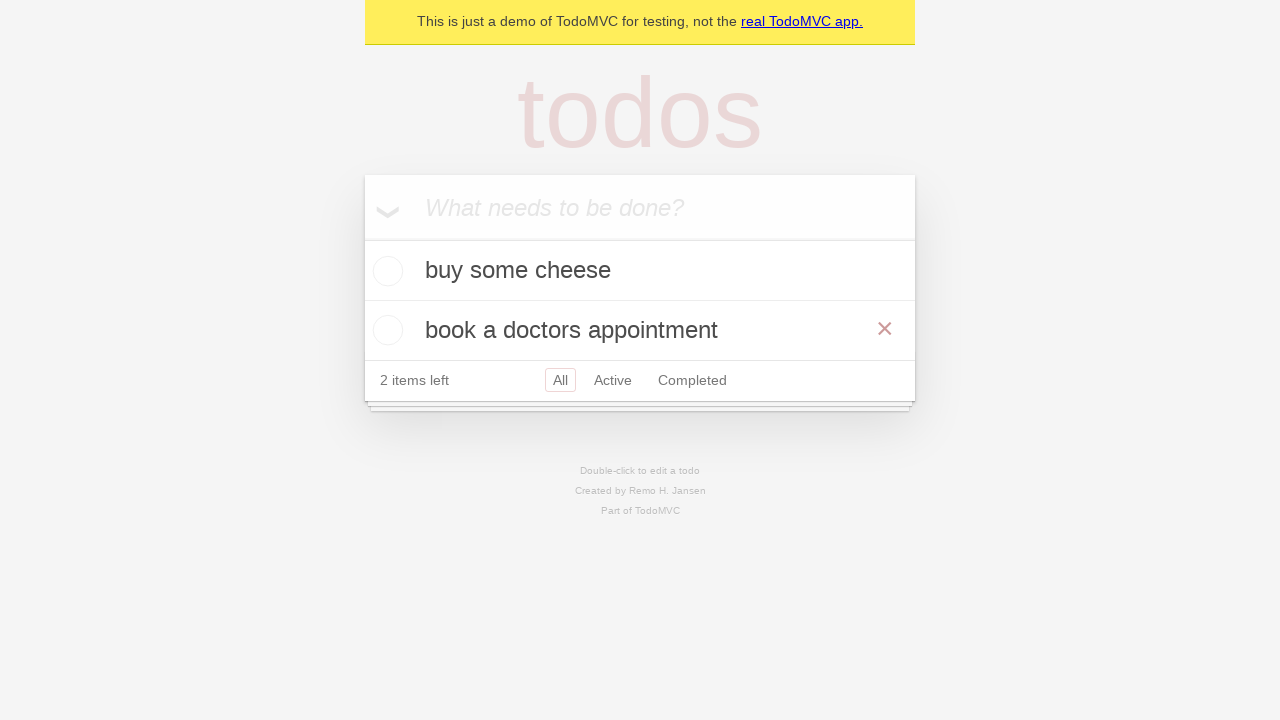

Verified that the todo item was removed, leaving 2 items
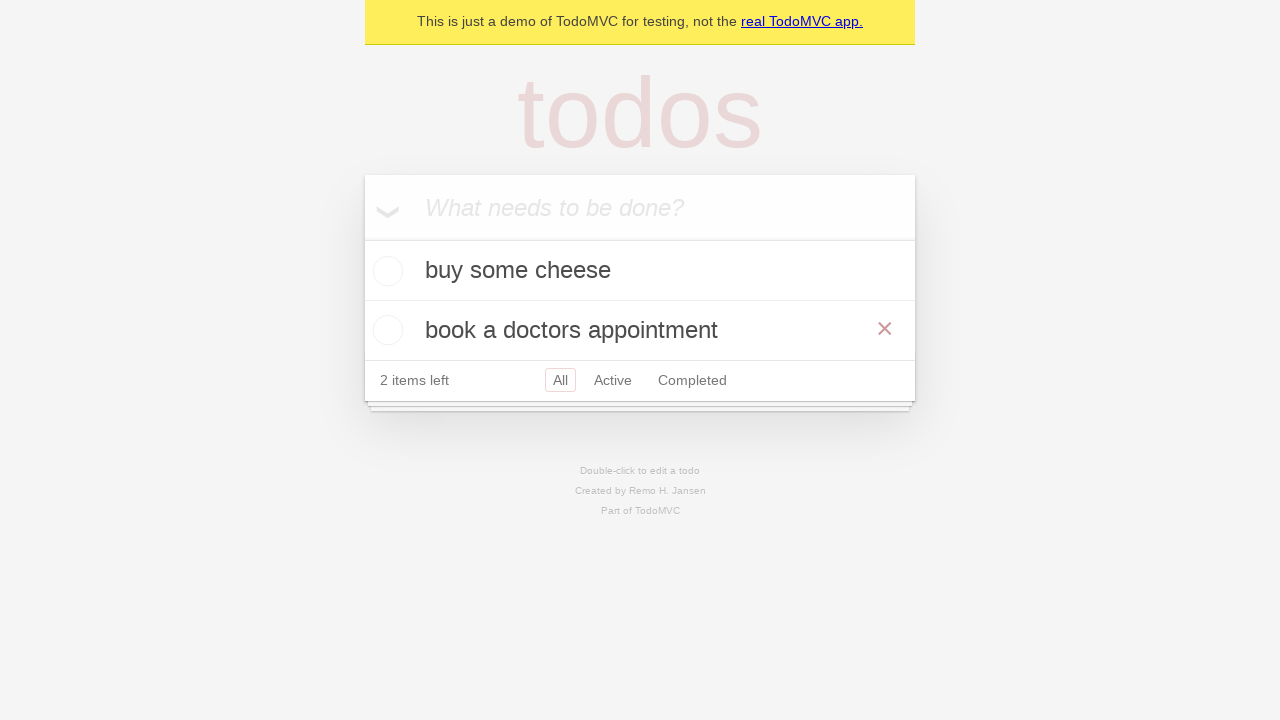

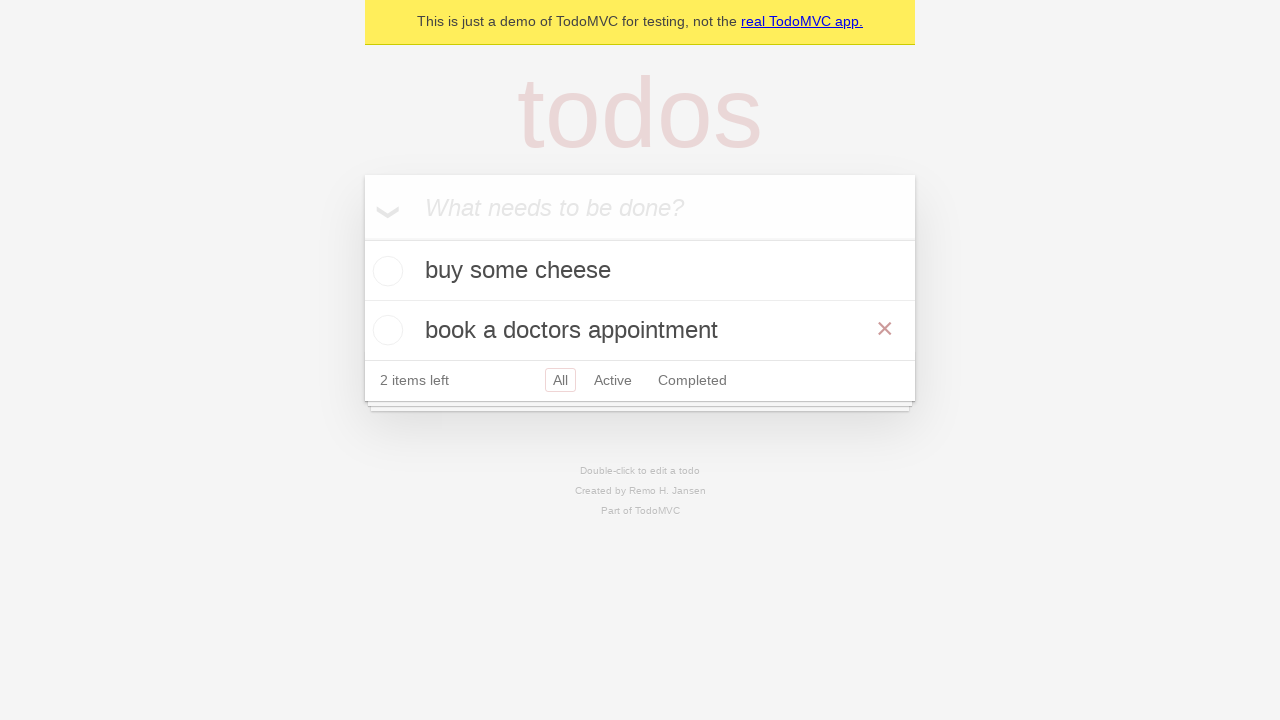